Tests different mouse click interactions including single click, double click, and right click on designated buttons.

Starting URL: http://sahitest.com/demo/clicks.htm

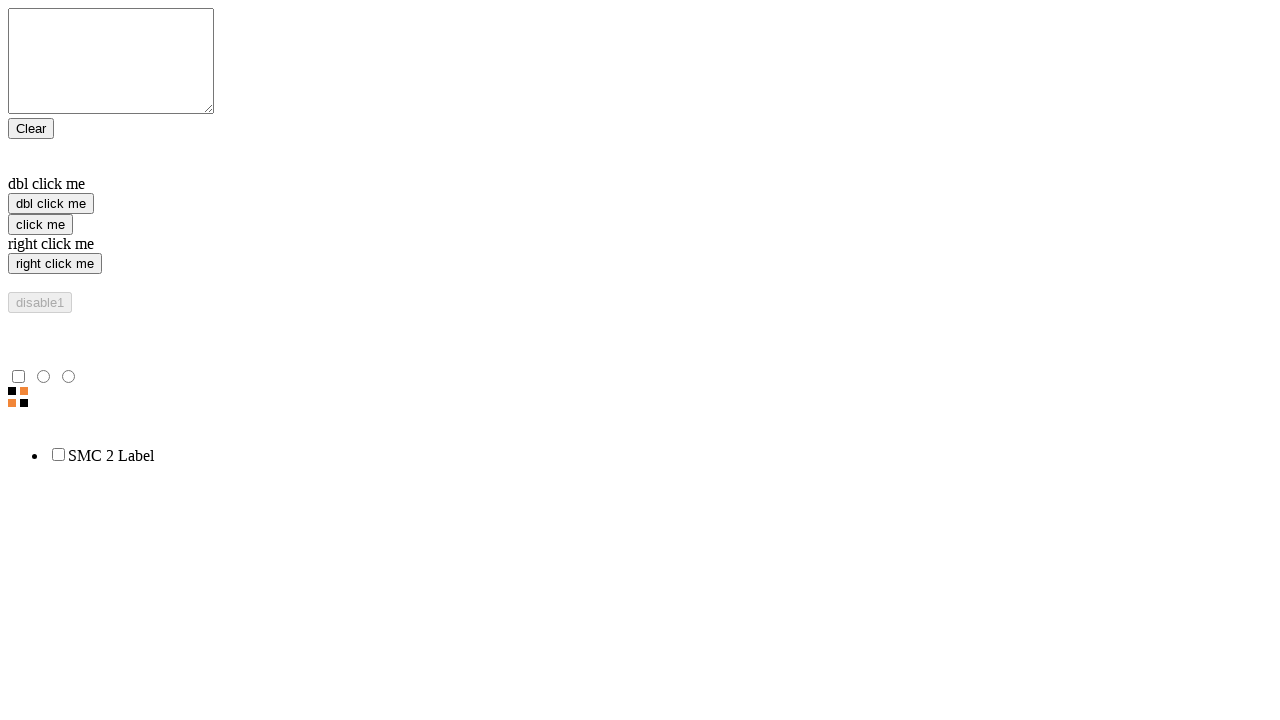

Performed single click on 'click me' button at (40, 224) on input[value='click me']
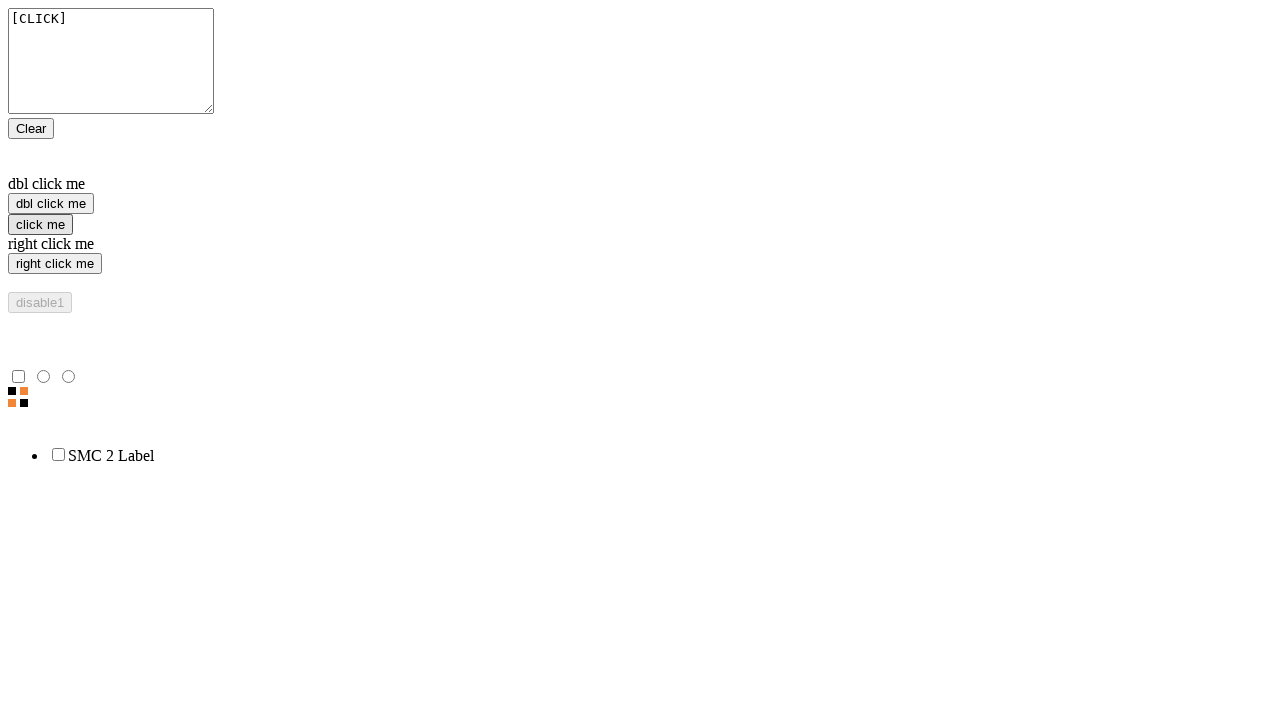

Performed double click on 'dbl click me' button at (51, 204) on input[value='dbl click me']
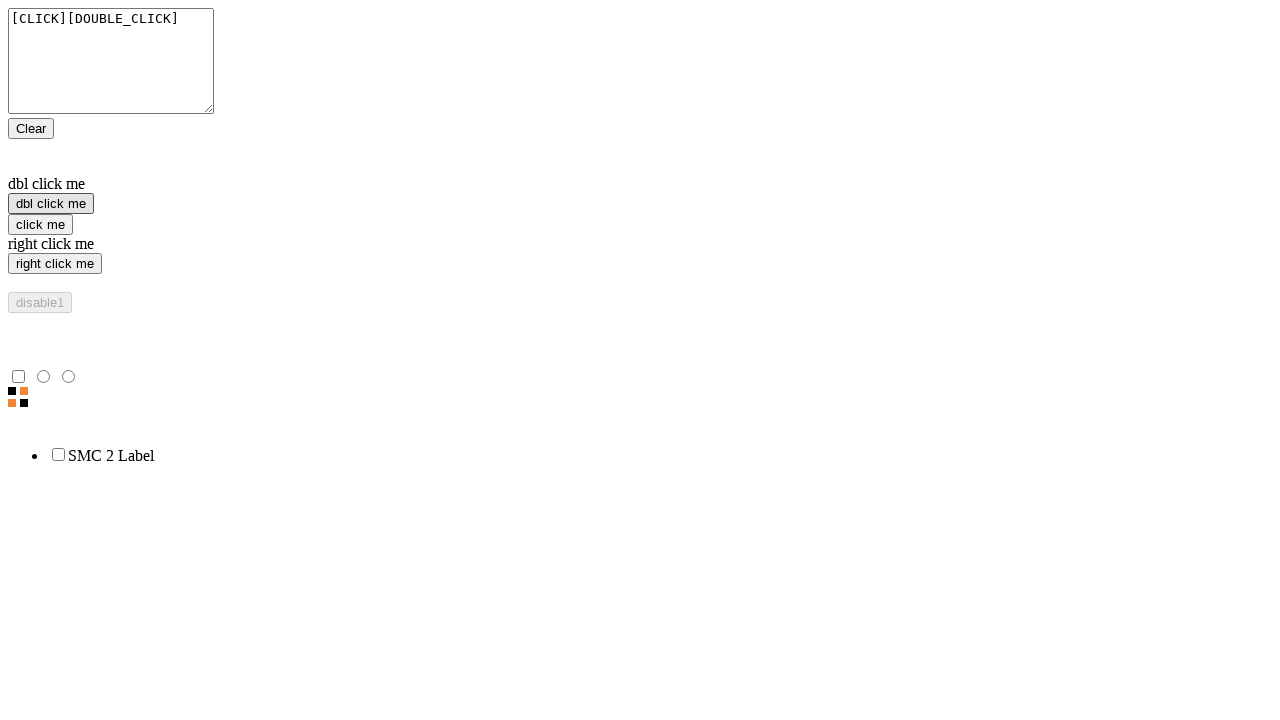

Performed right click on 'right click me' button at (55, 264) on input[value='right click me']
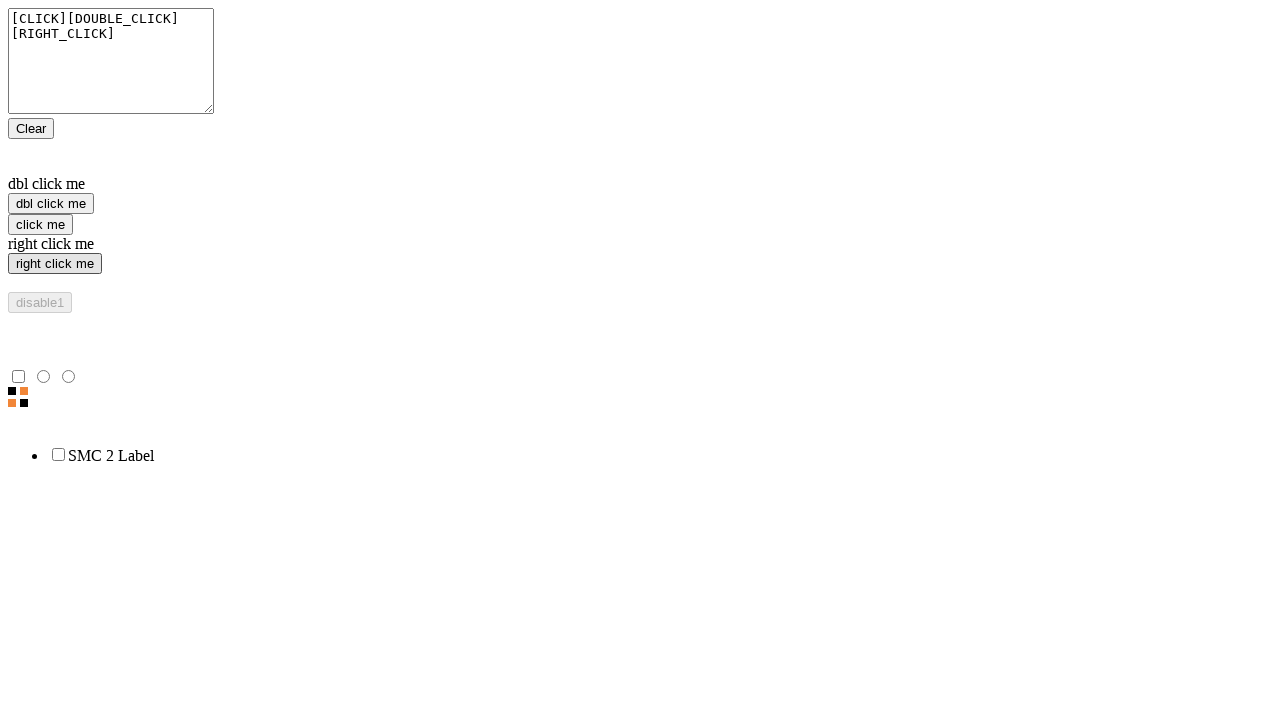

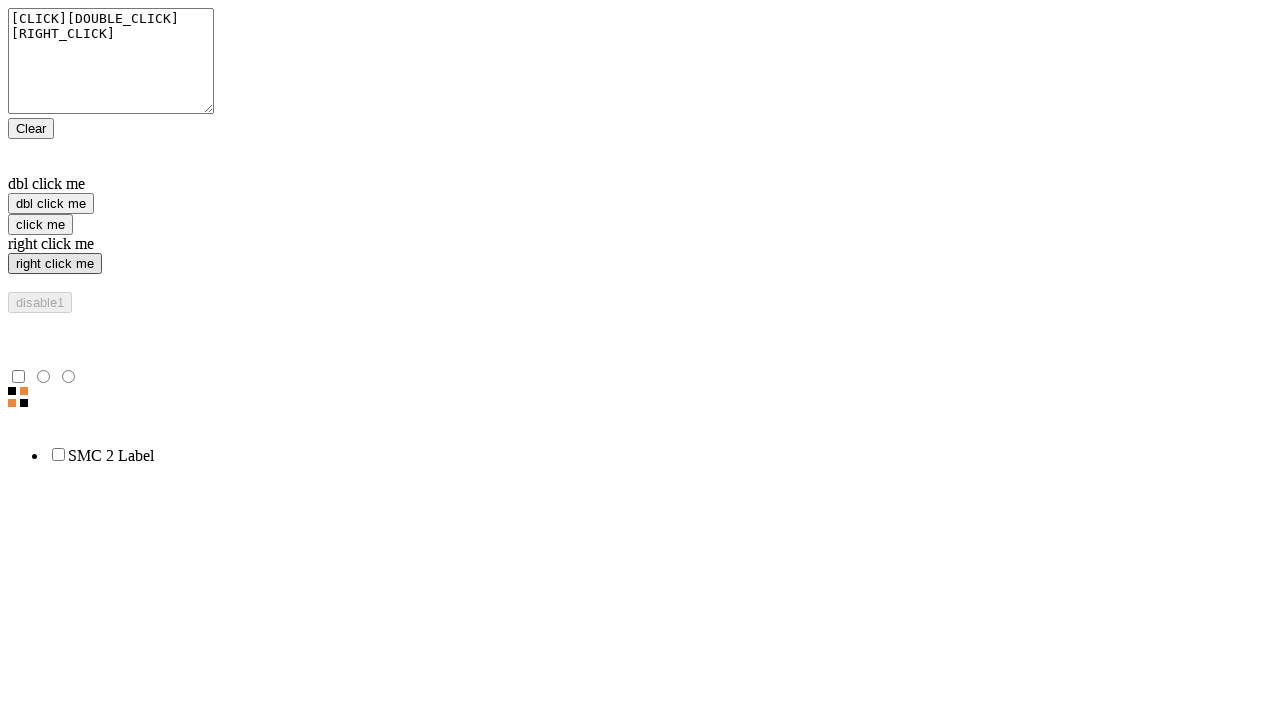